Navigates to a specific event page and verifies that event details like name, time, location, description, and host organization are displayed

Starting URL: https://rutgers.campuslabs.com/engage/event/9467360

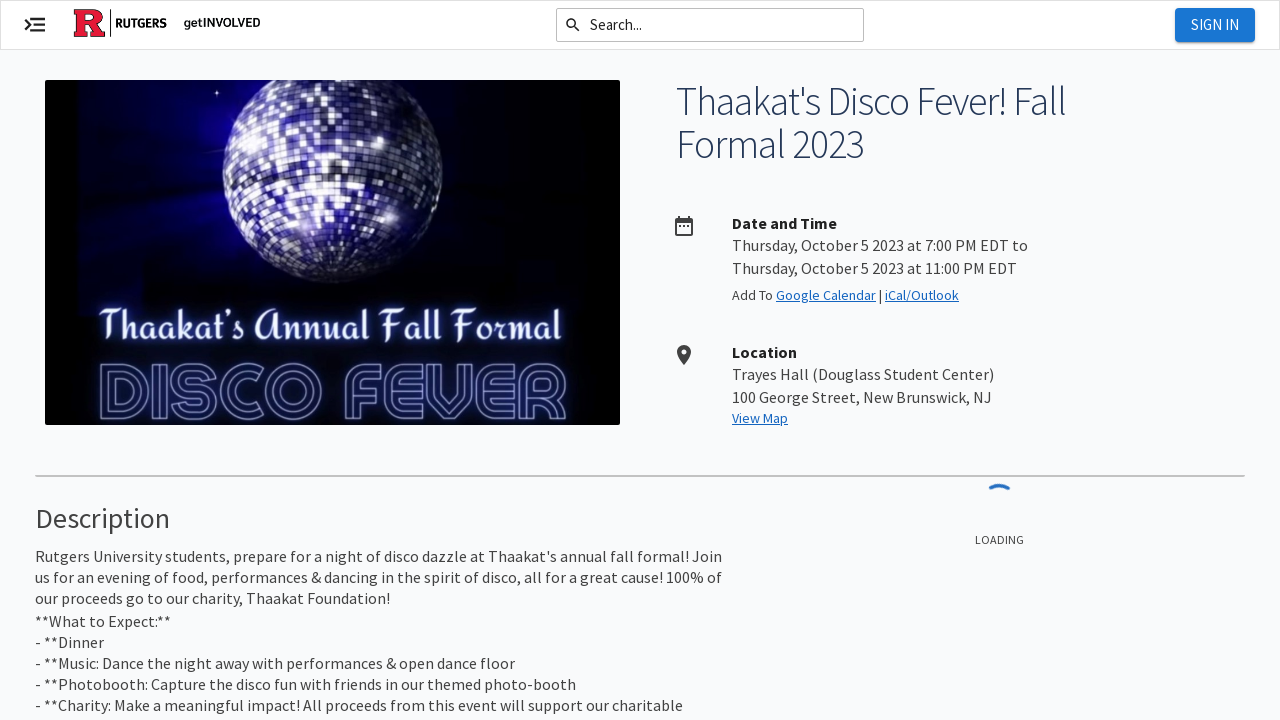

Waited 3 seconds for event page to load
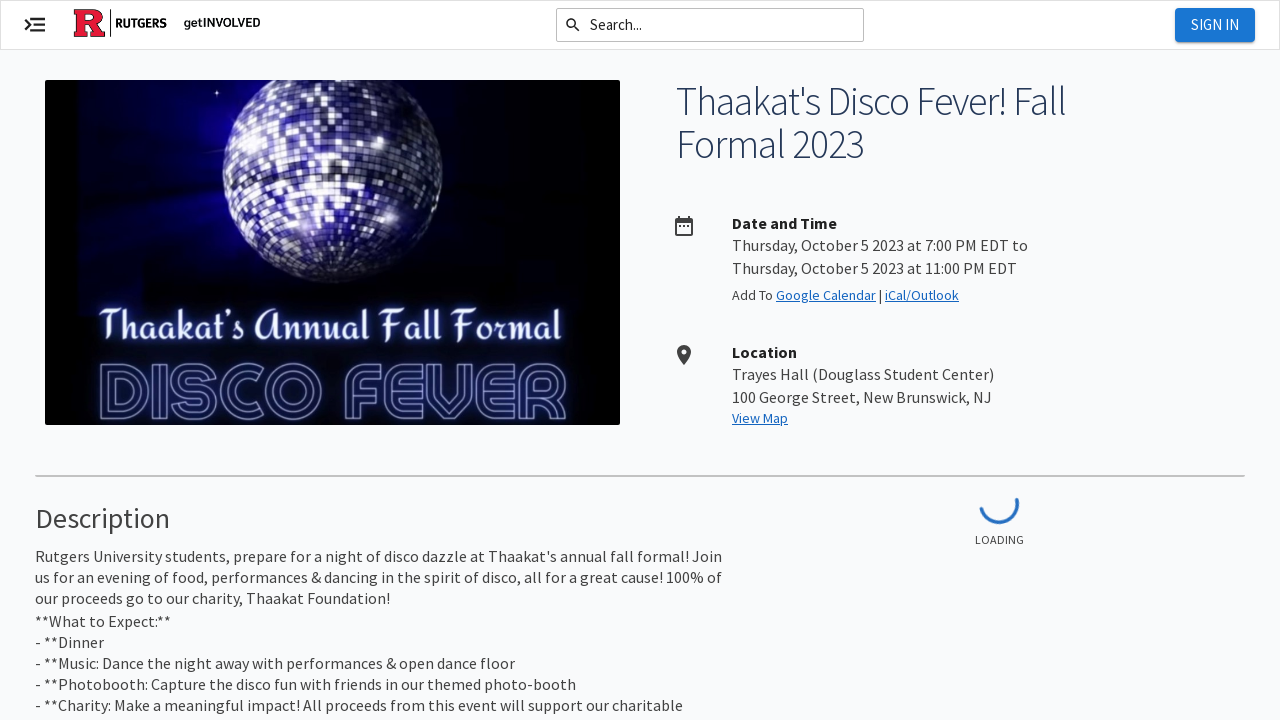

Event name element is present on the page
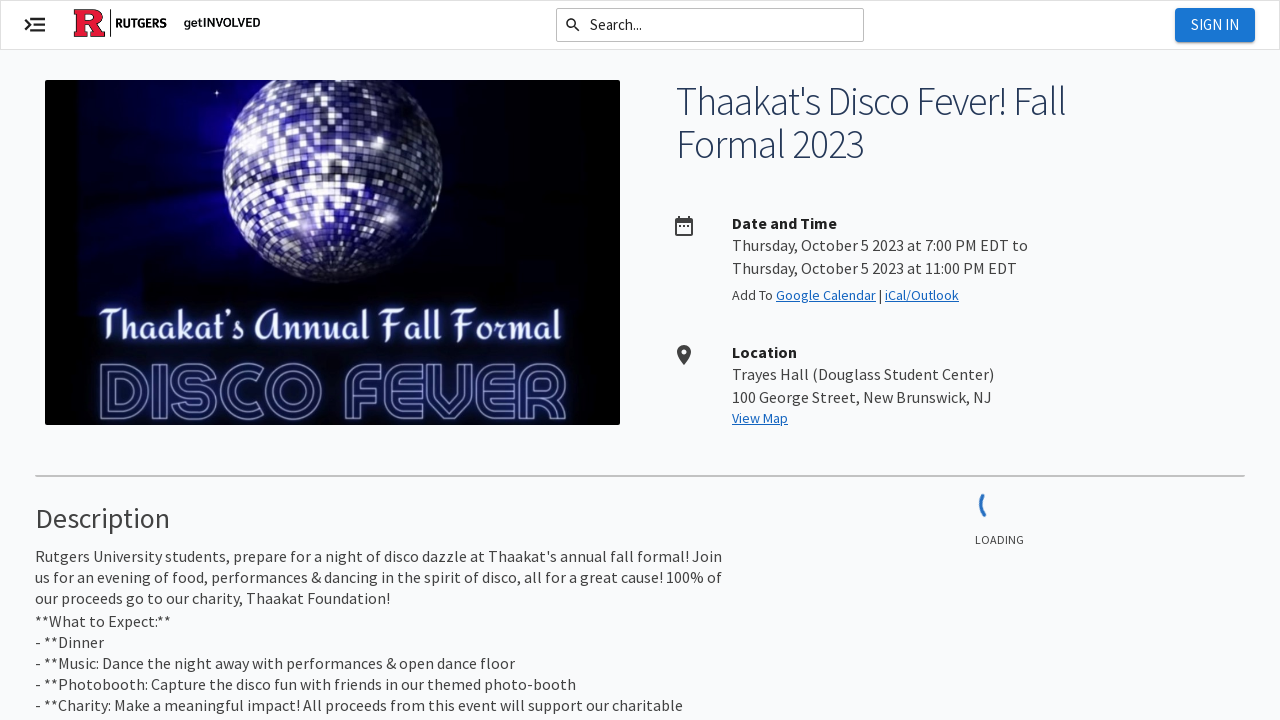

Event time information element is present on the page
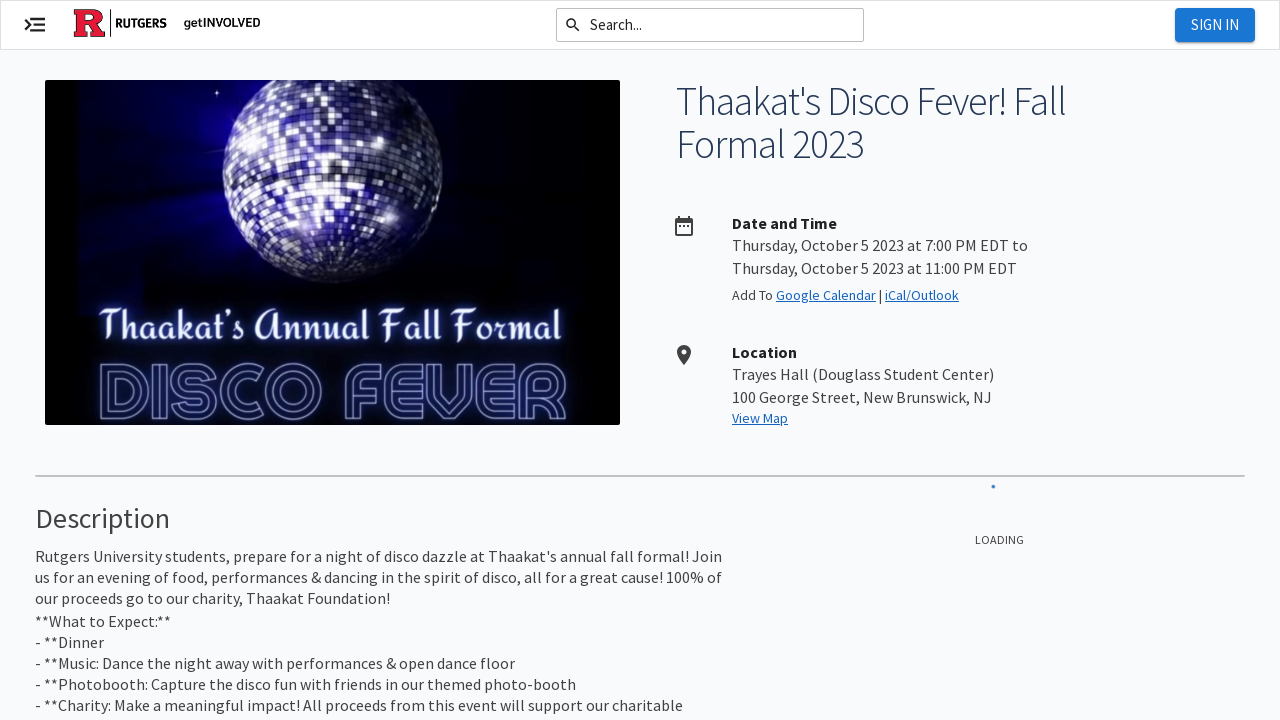

Event location element is present on the page
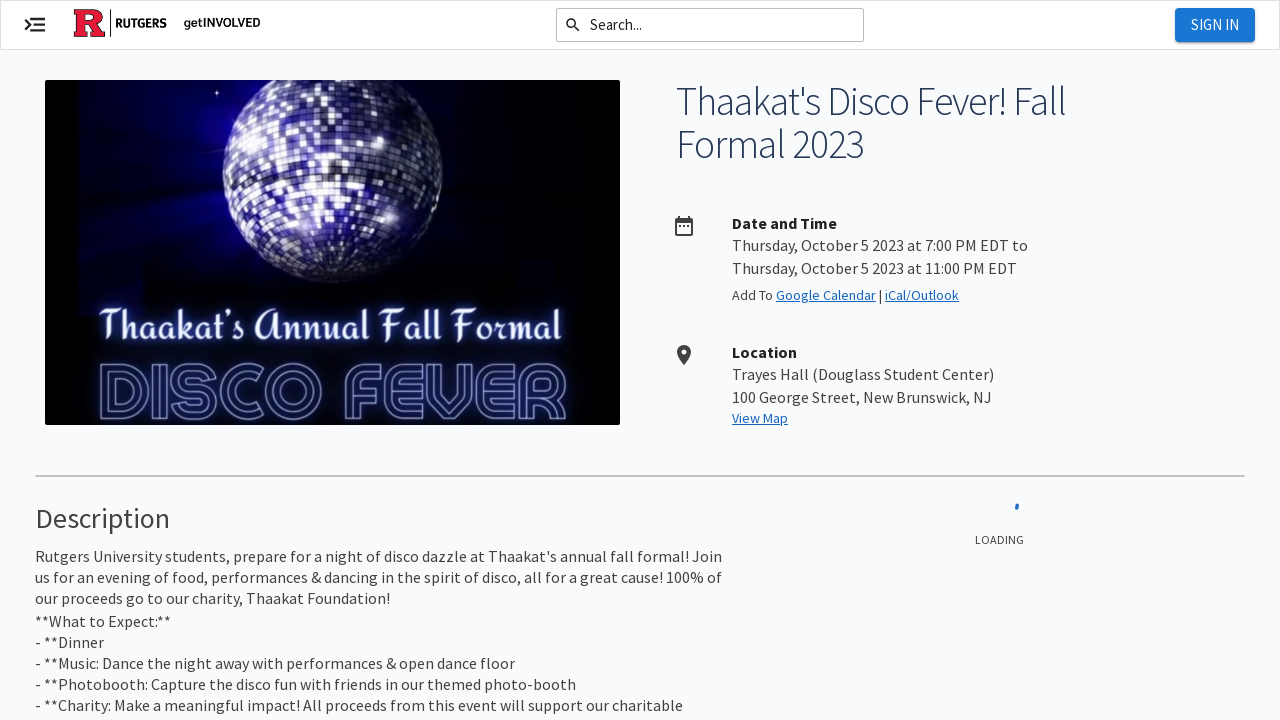

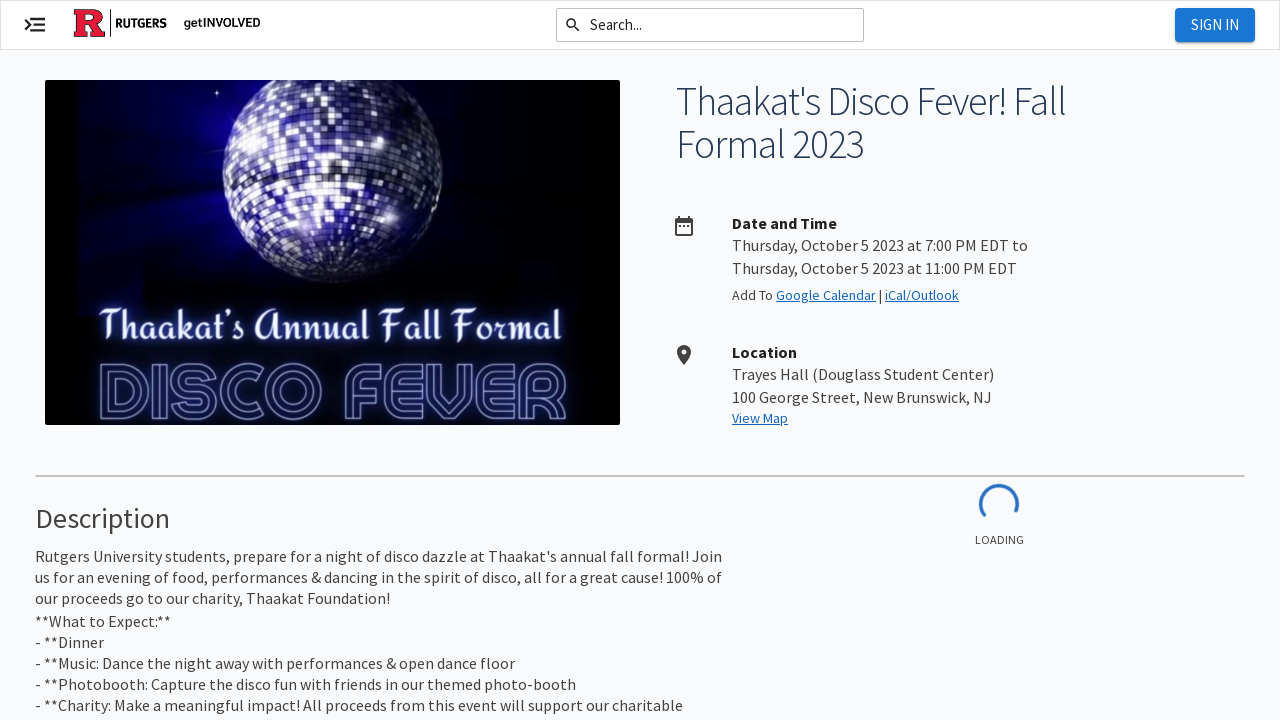